Navigates to DemoQA homepage and clicks on the Elements card to access the Elements section

Starting URL: https://demoqa.com/

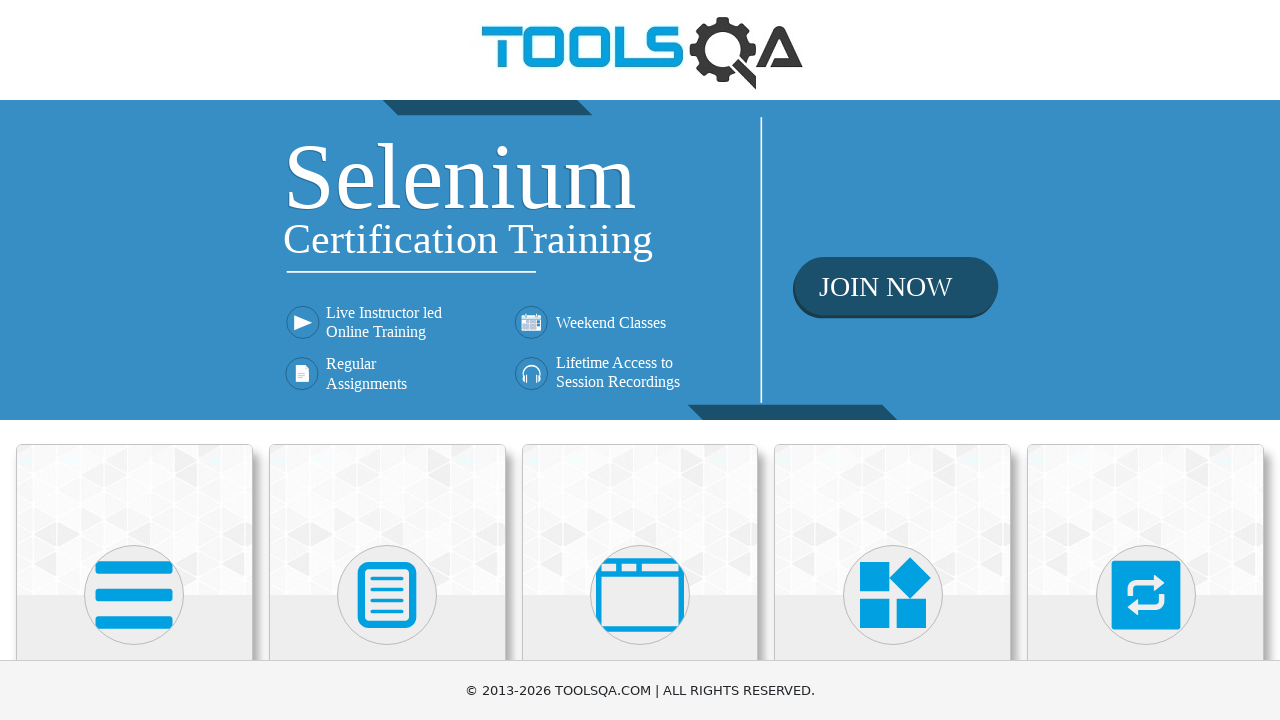

Elements card selector loaded on DemoQA homepage
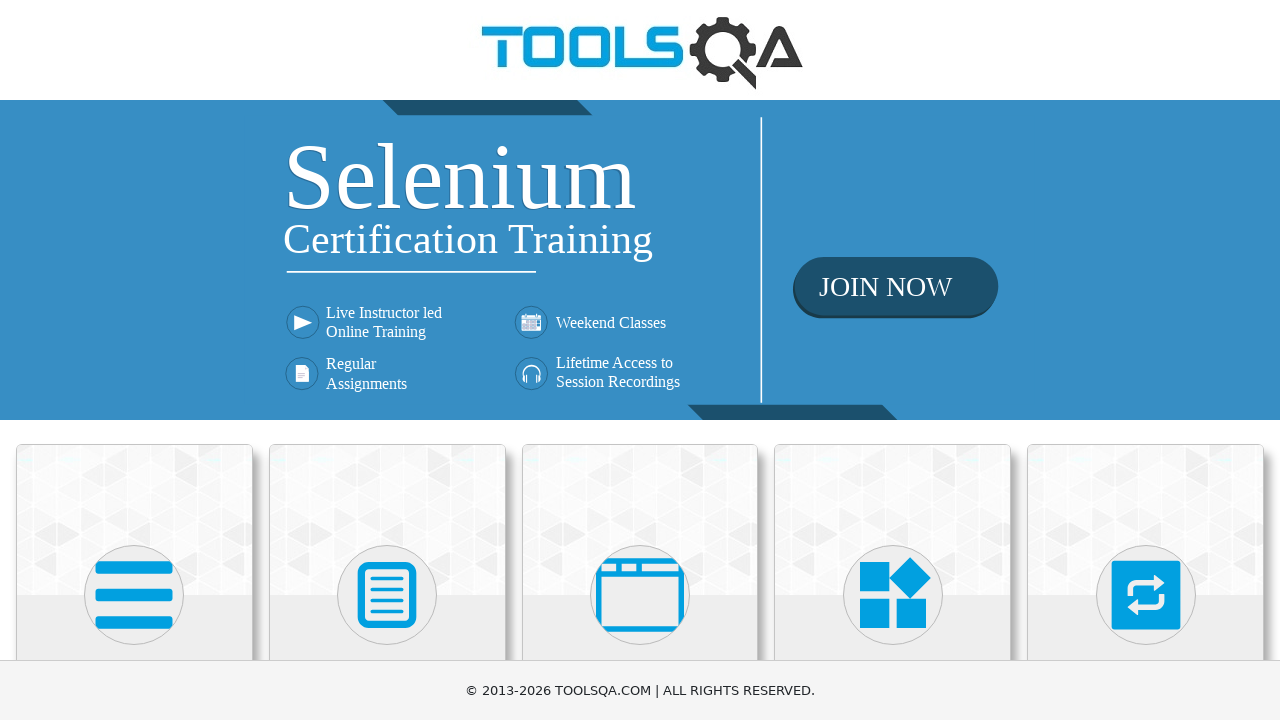

Located Elements card element
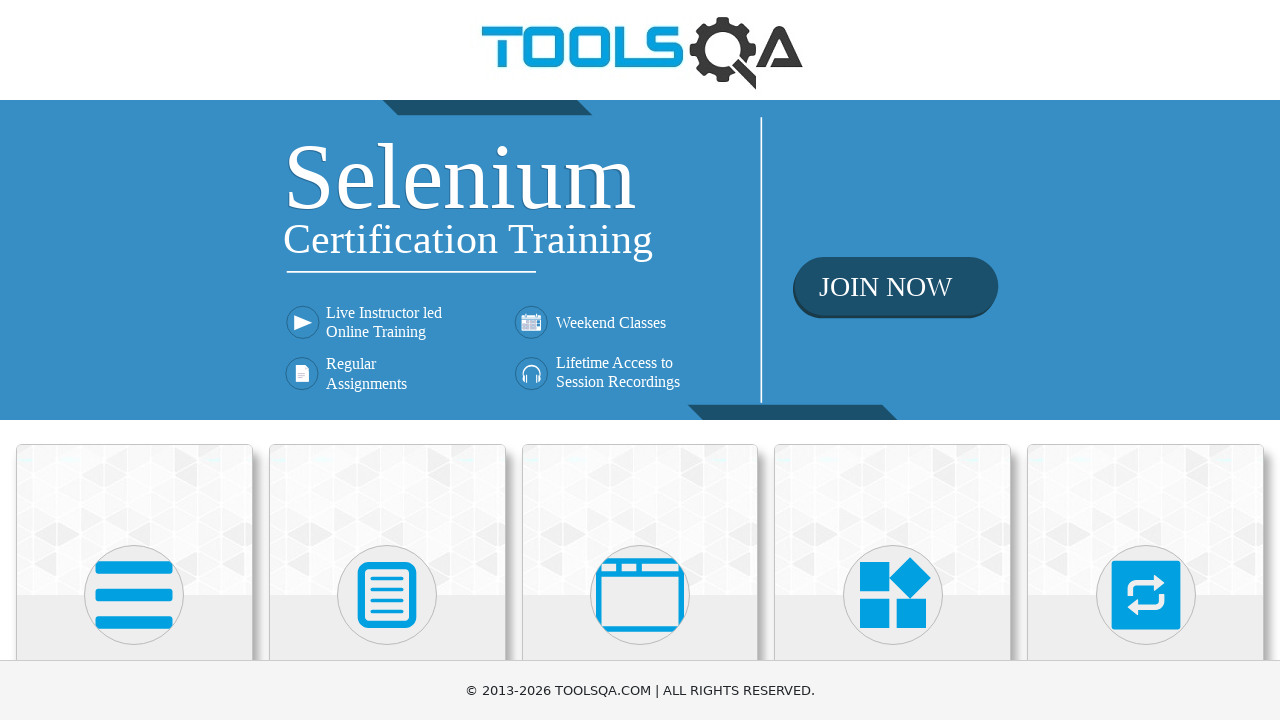

Scrolled Elements card into view
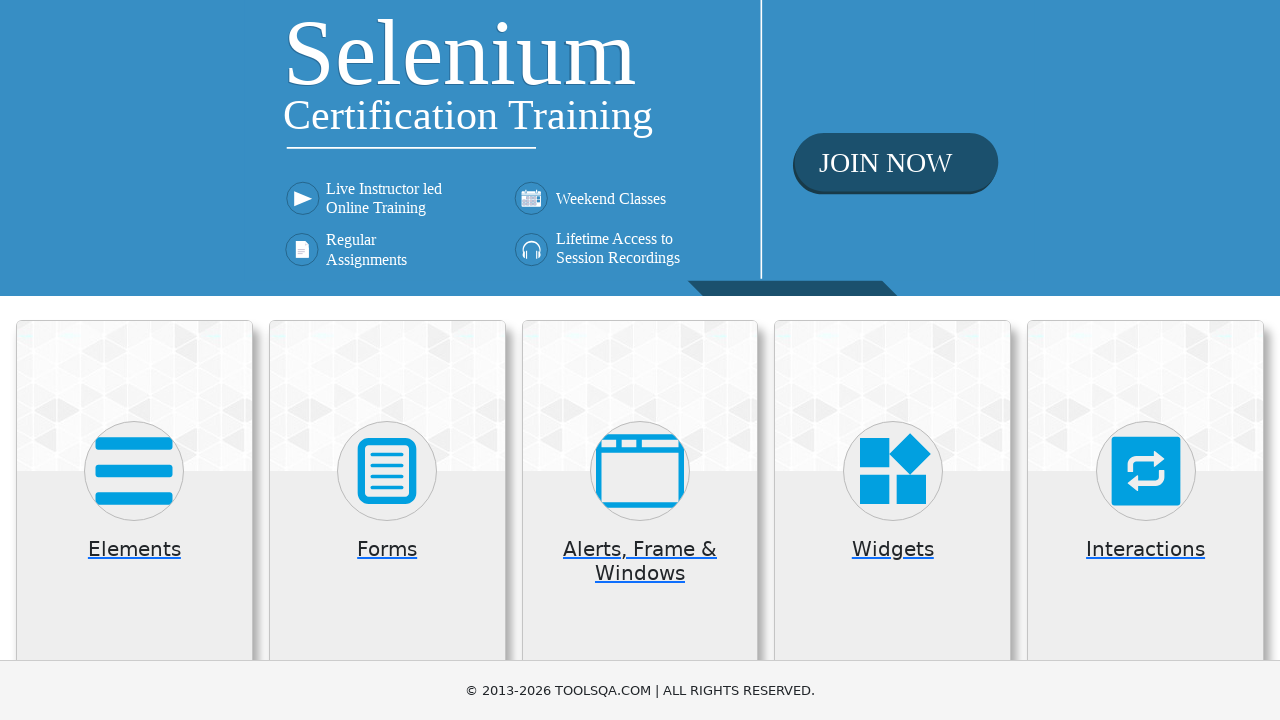

Clicked on Elements card to navigate to Elements section at (134, 520) on //h5[text()='Elements']/ancestor::div[@class='card mt-4 top-card']
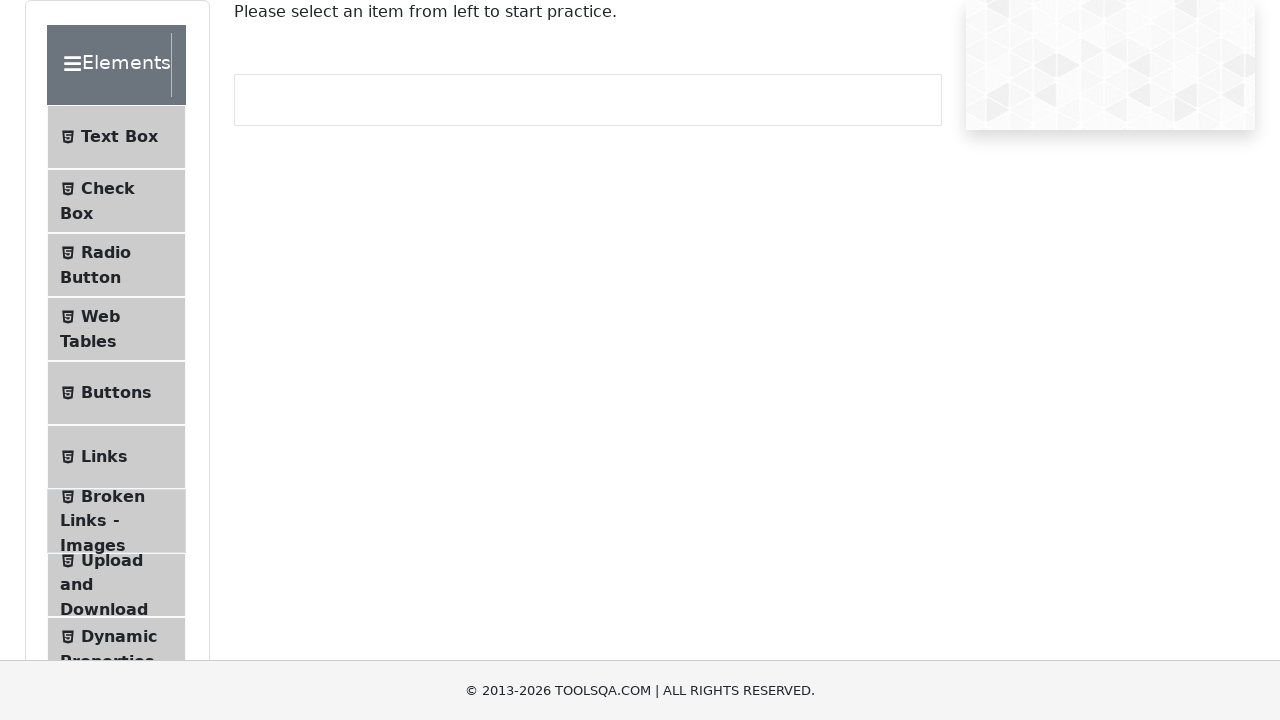

Successfully navigated to Elements section
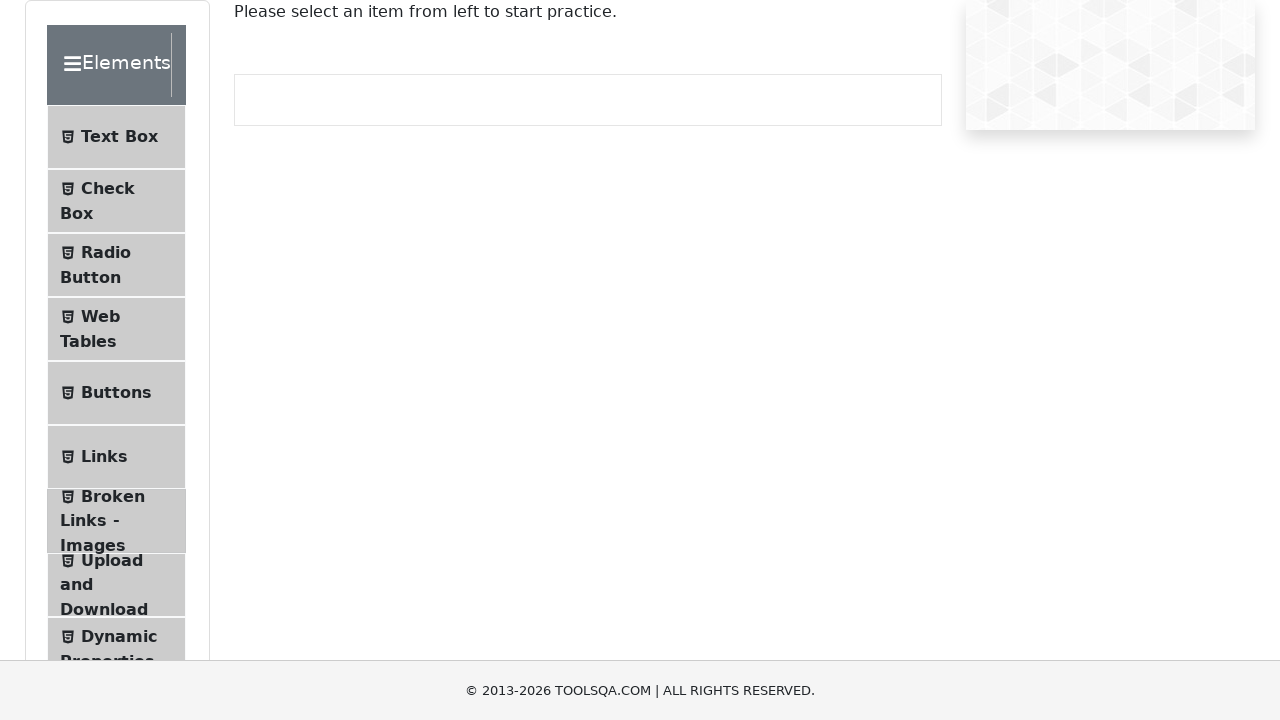

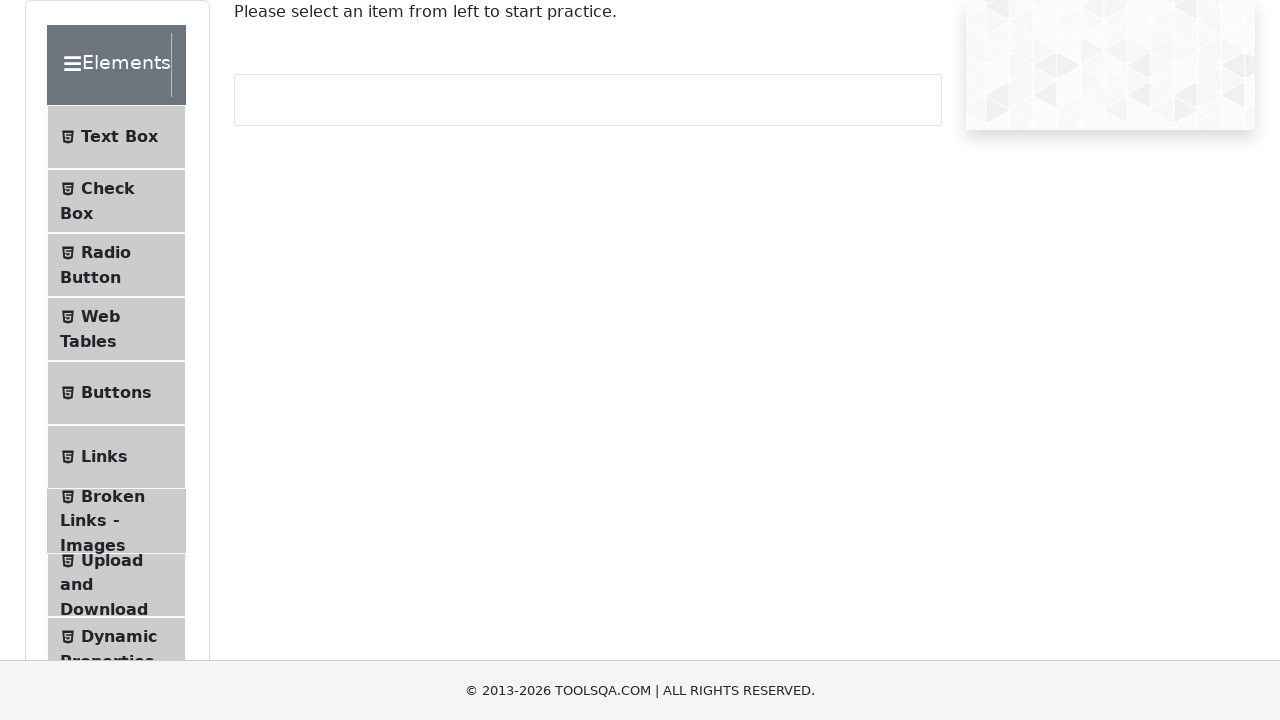